Tests registration form 1 by filling out first name, last name, and email fields, then submitting the form and verifying success message

Starting URL: http://suninjuly.github.io/registration1.html

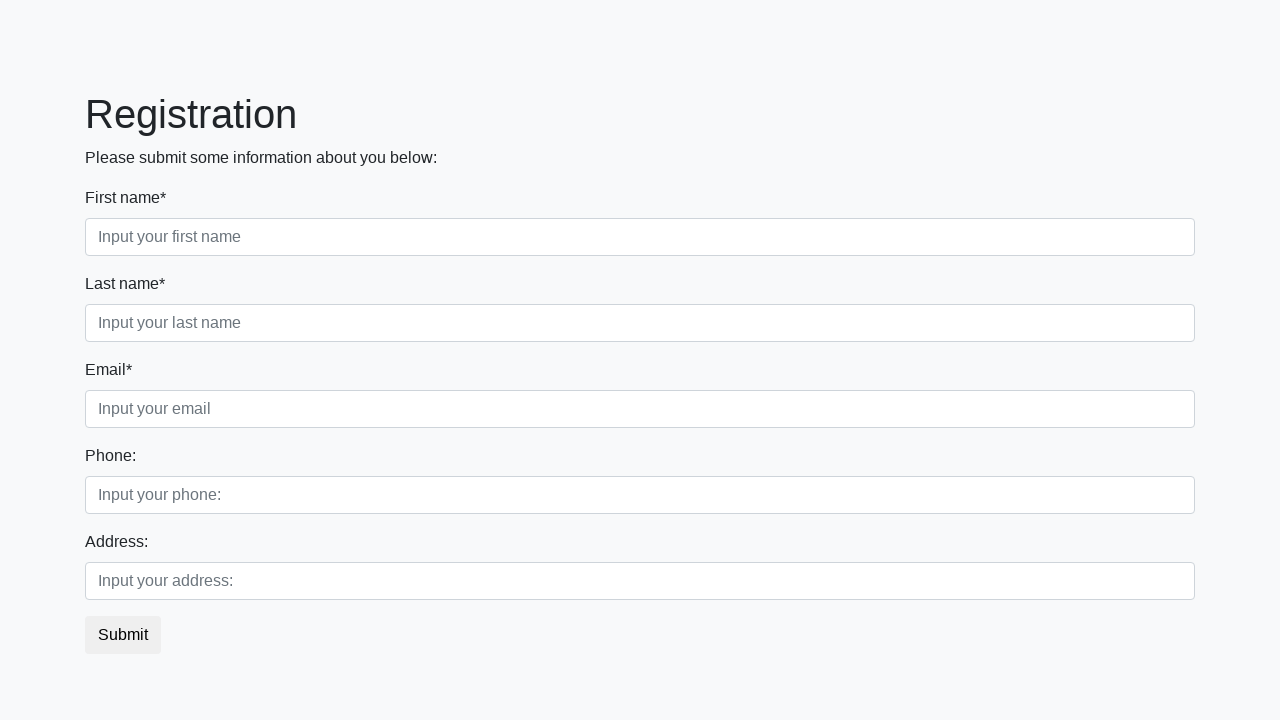

Filled first name field with 'Ivan' on xpath=//*[contains(text(), 'First name')]/../input
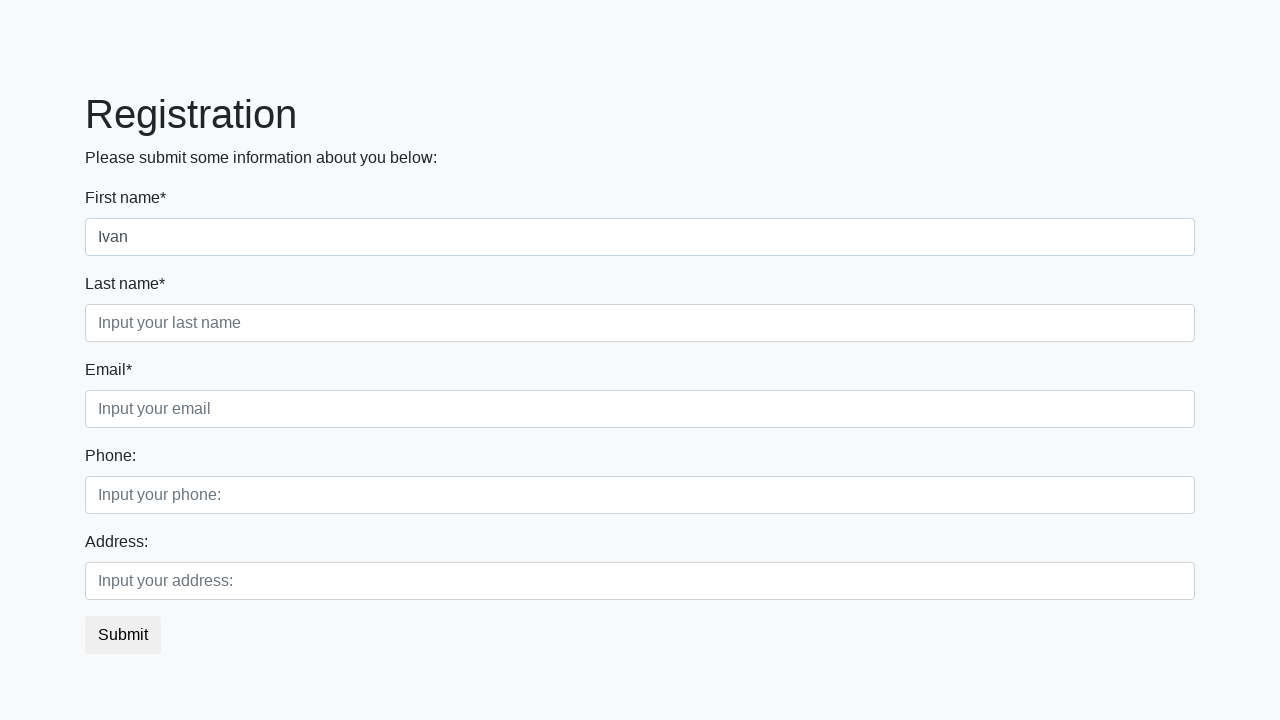

Filled last name field with 'Petrov' on xpath=//*[contains(text(), 'Last name')]/../input
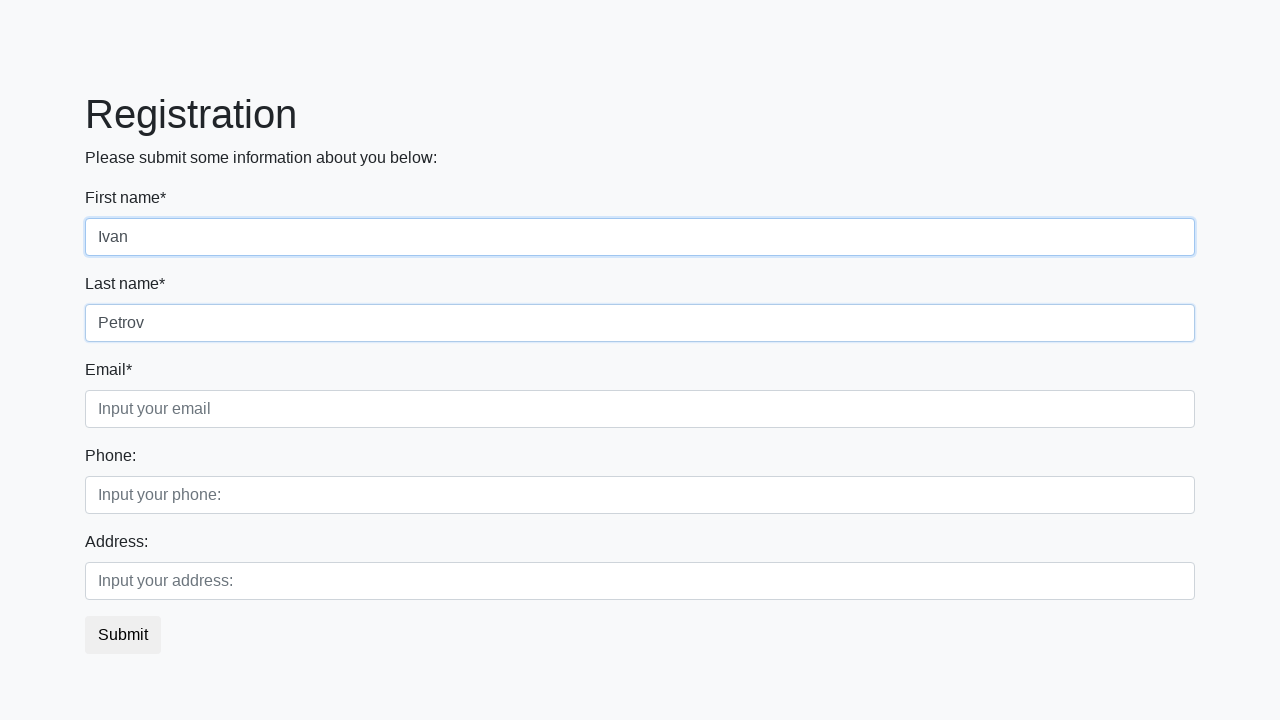

Filled email field with 'i.petrov@dot.com' on xpath=//*[contains(text(), 'Email')]/../input
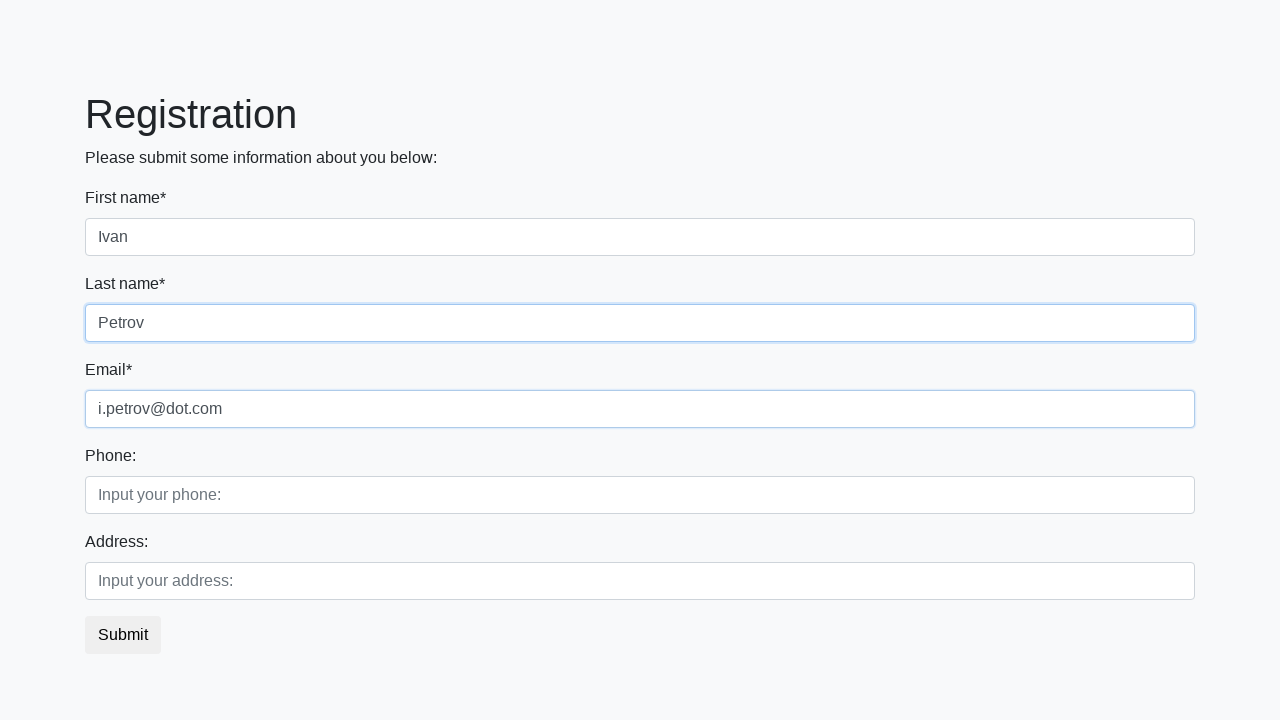

Clicked submit button to register at (123, 635) on button.btn
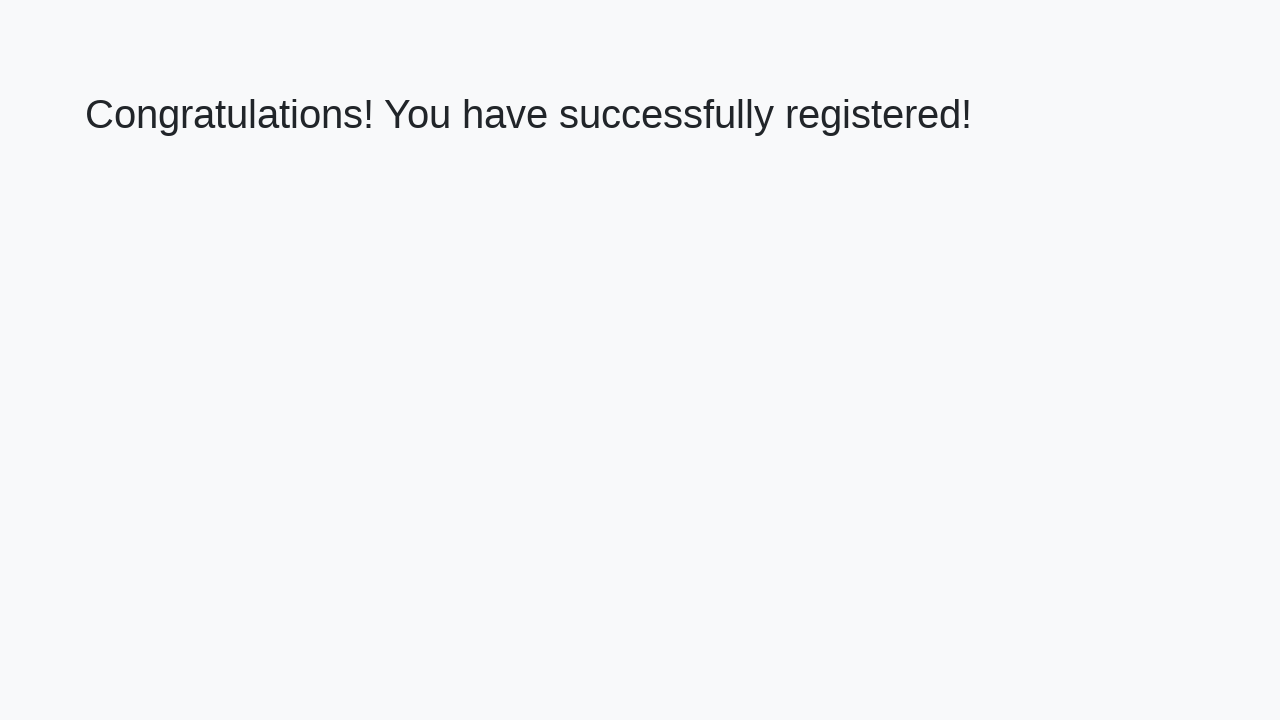

Success heading appeared on page
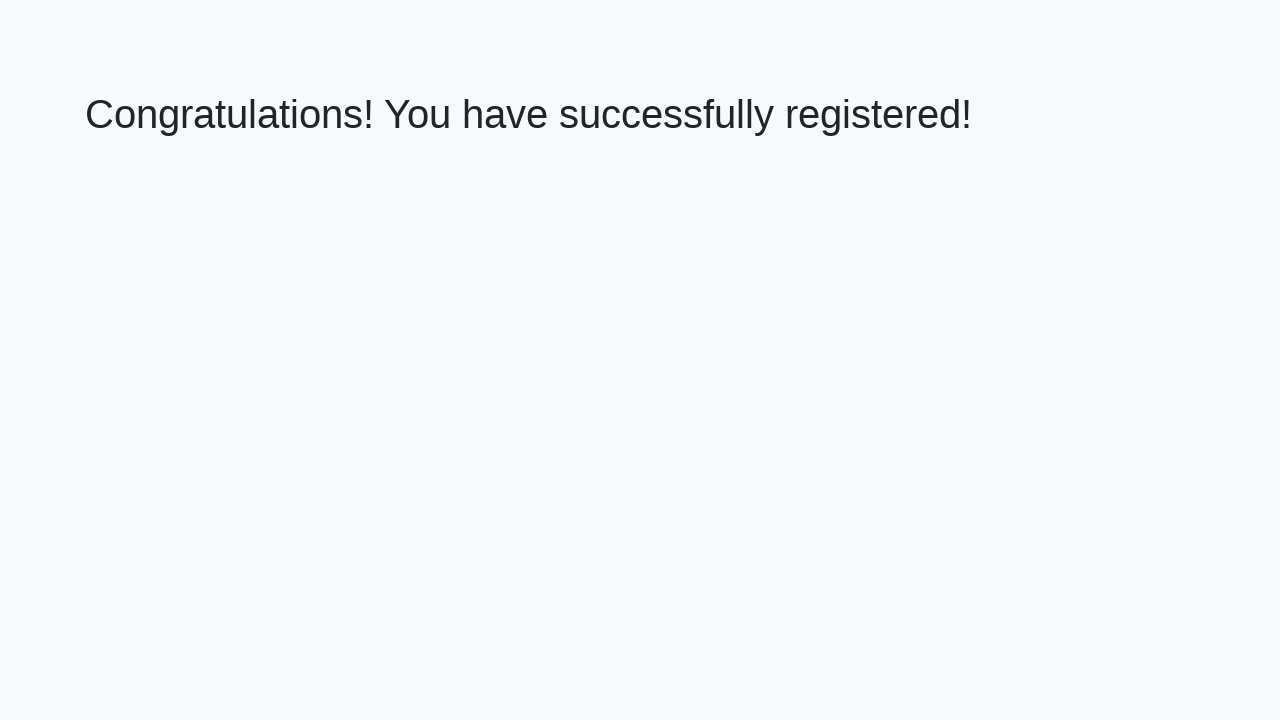

Verified success message: 'Congratulations! You have successfully registered!'
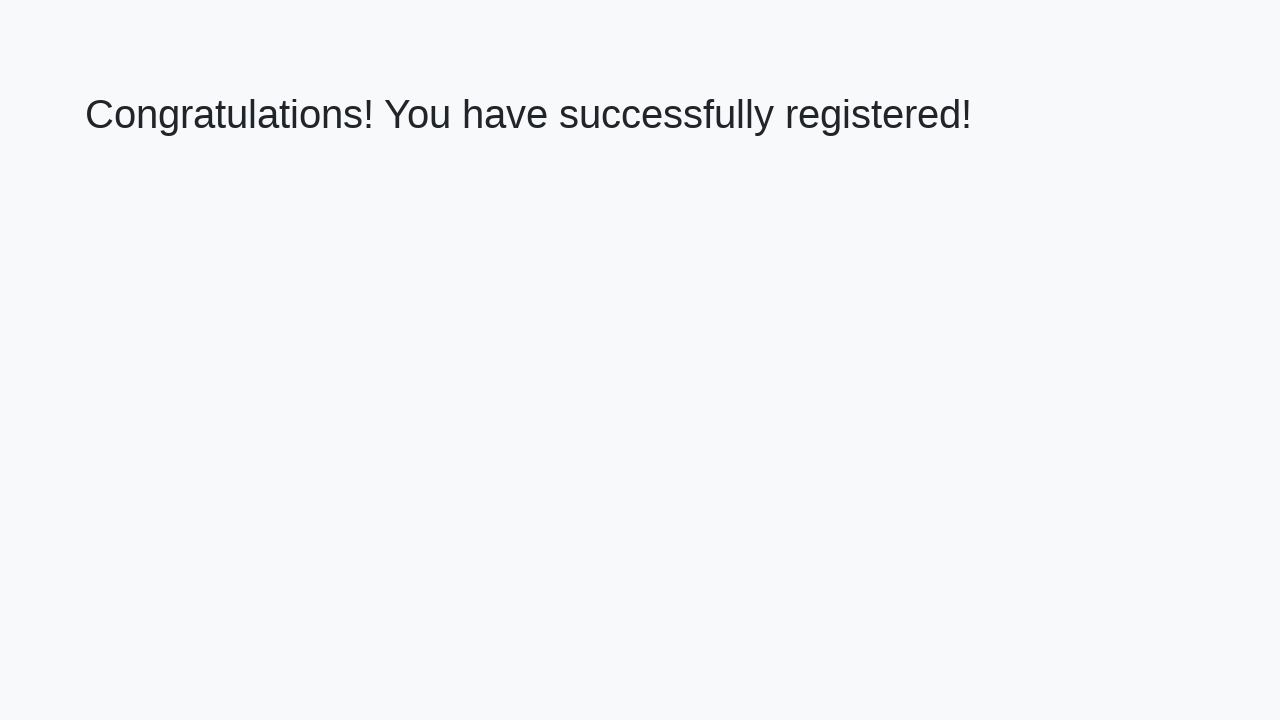

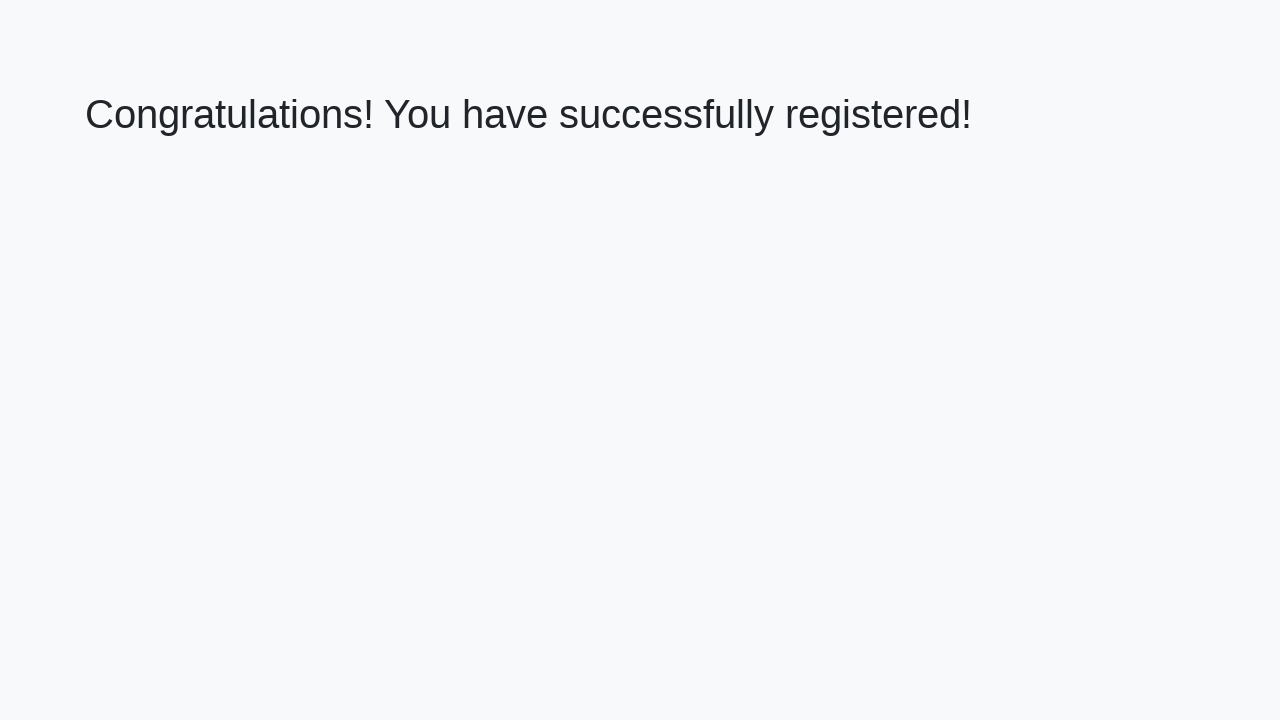